Tests drag and drop functionality by dragging element A to element B's position and then performing a drag by offset operation

Starting URL: https://the-internet.herokuapp.com/drag_and_drop

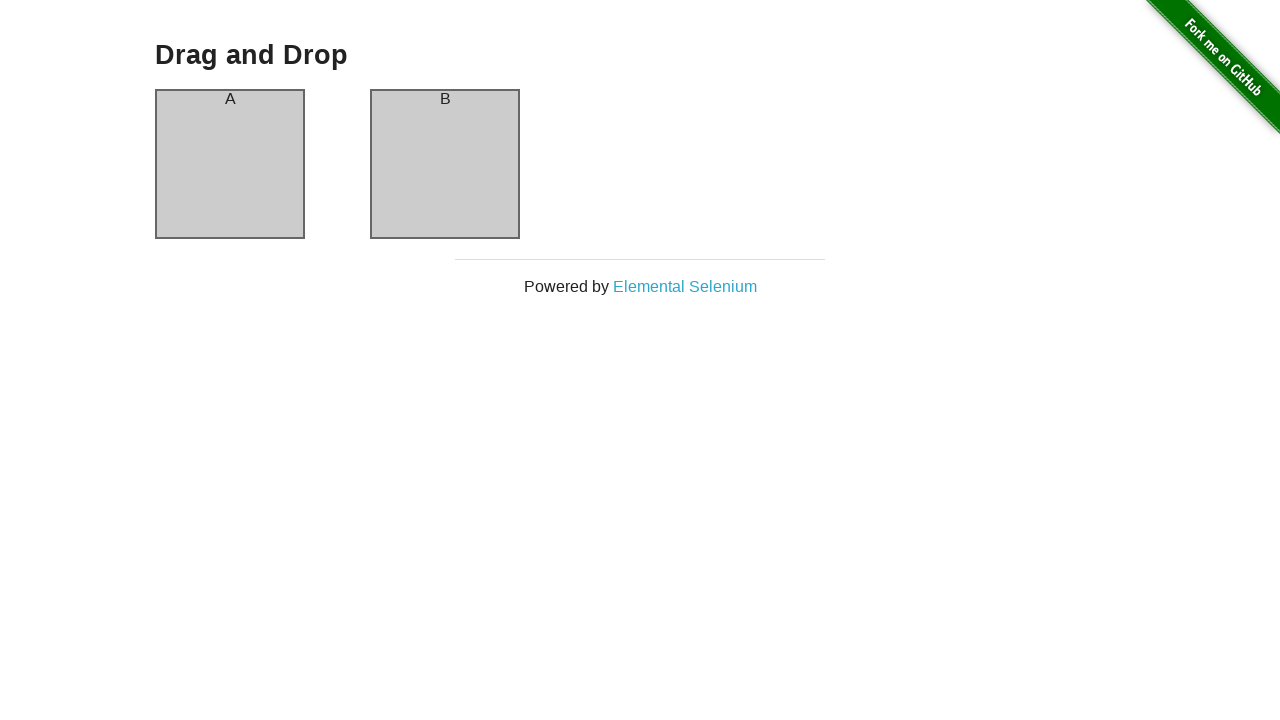

Waited for column-b element to be visible
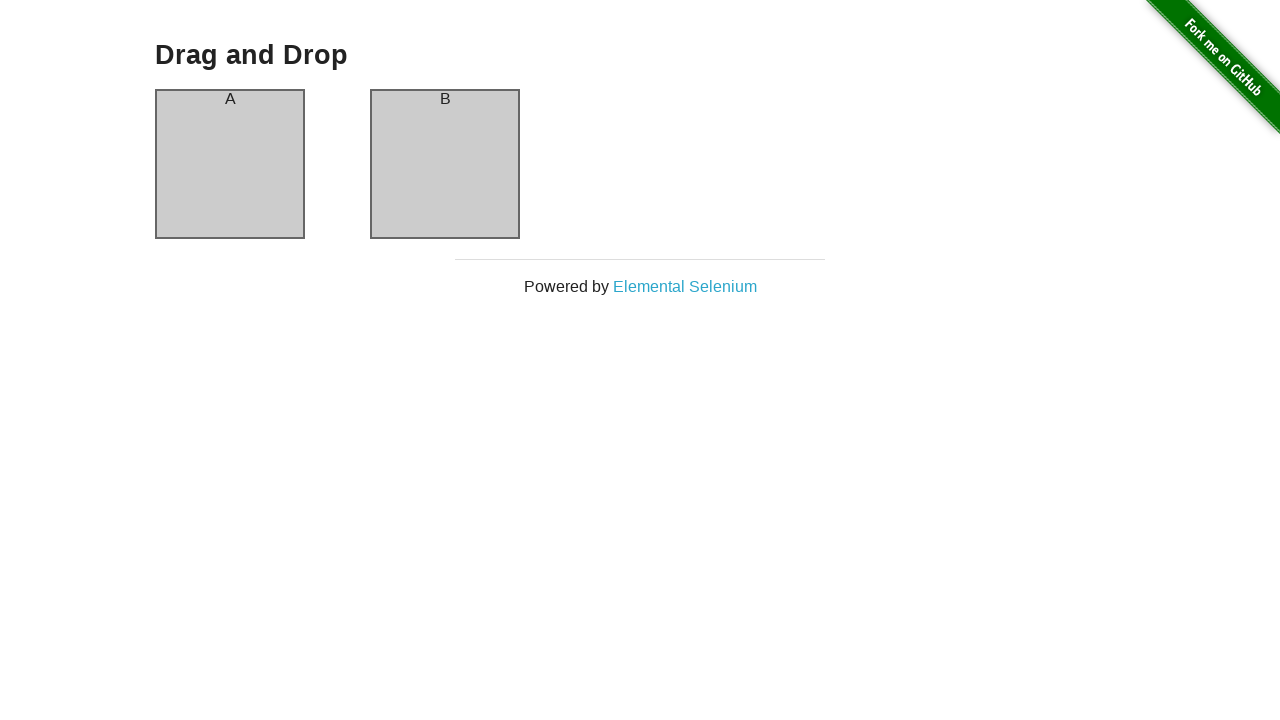

Located source element (column-a)
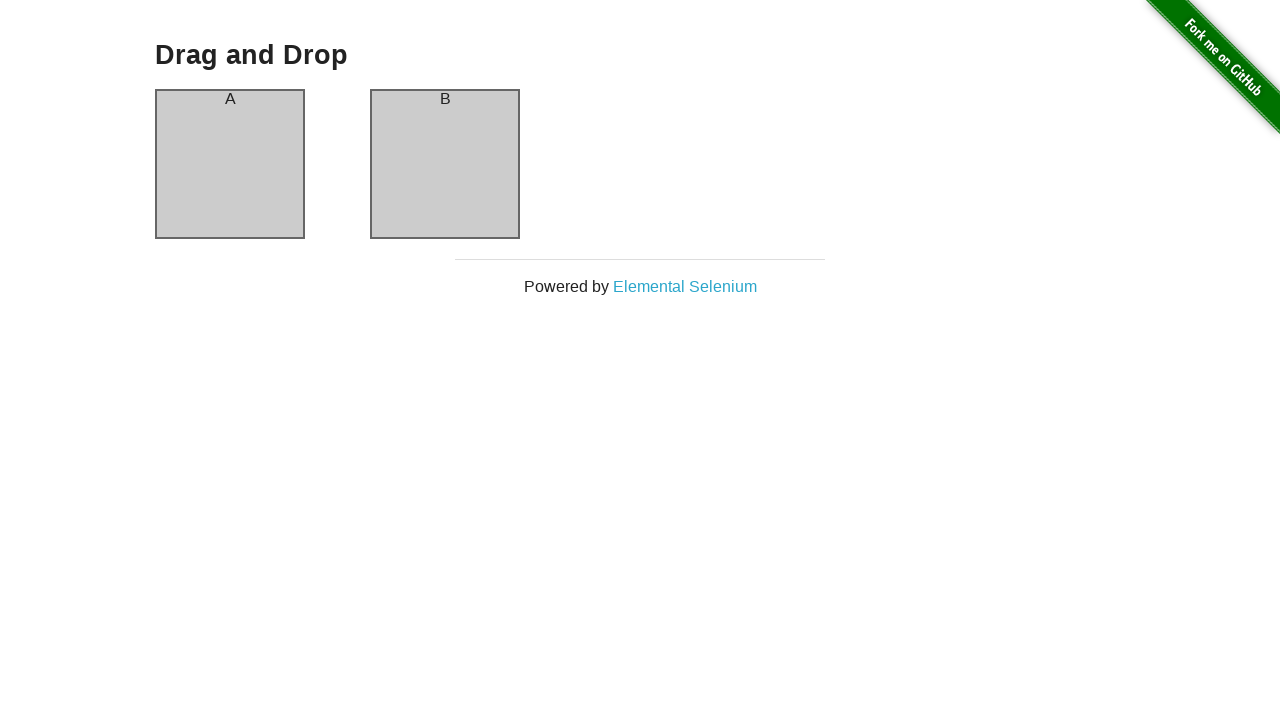

Located target element (column-b)
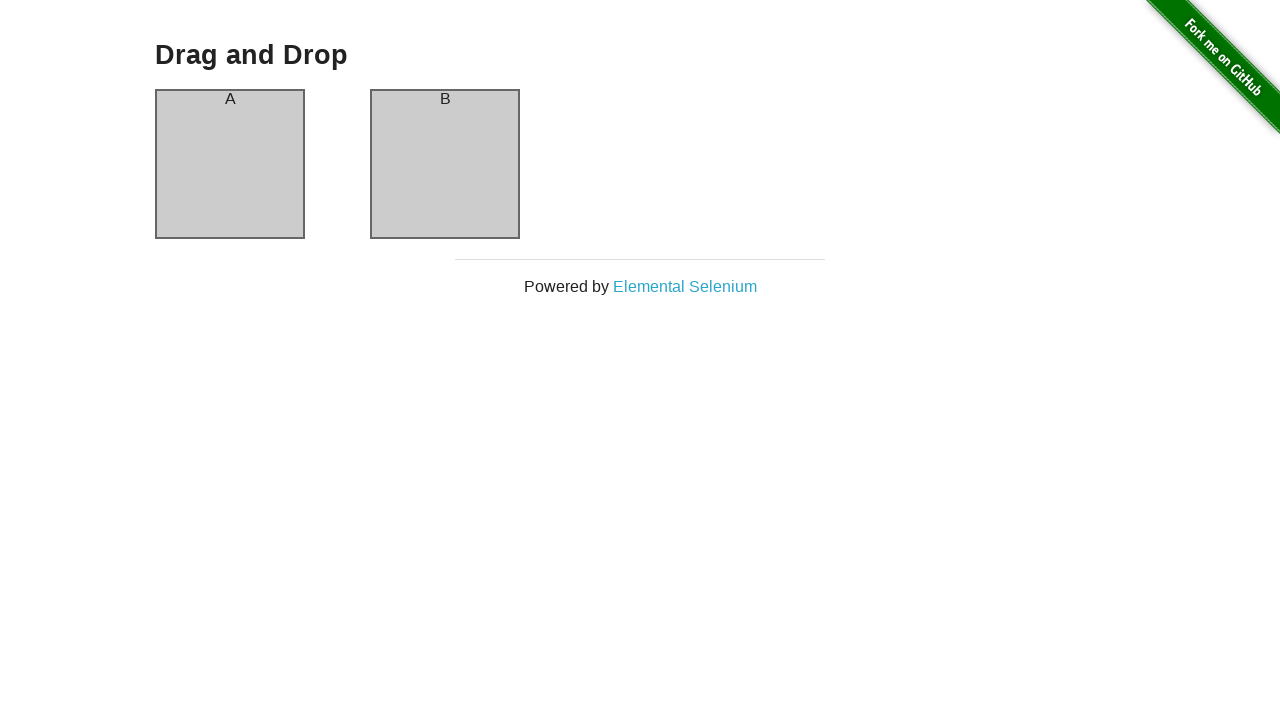

Dragged element A to element B's position at (445, 164)
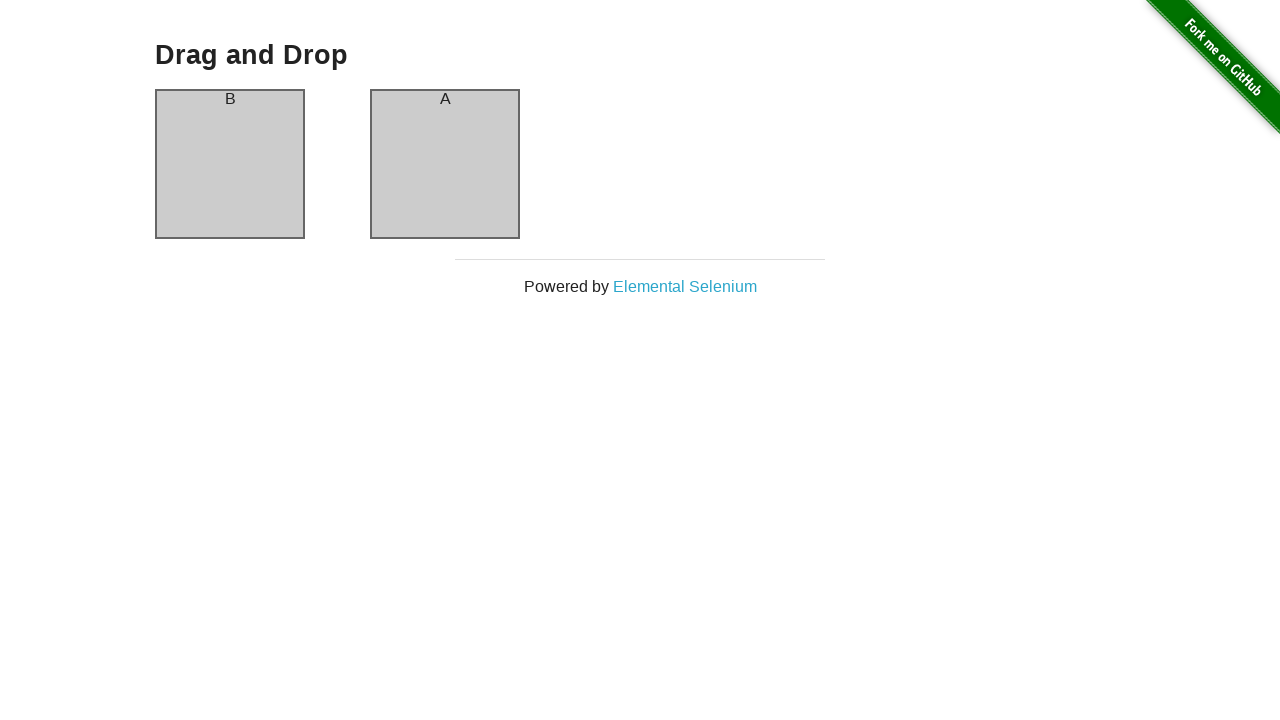

Waited 2000ms for drag operation to complete
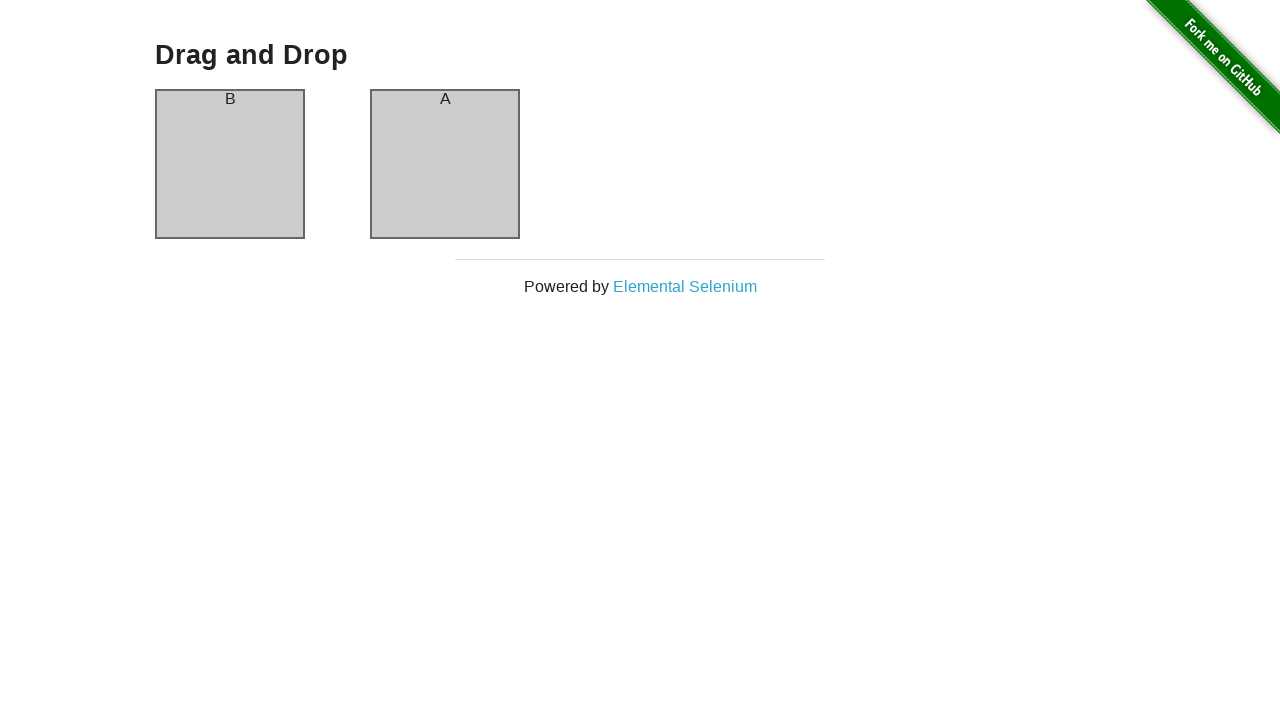

Performed drag by offset operation (10px right, 20px down) on target element at (382, 111)
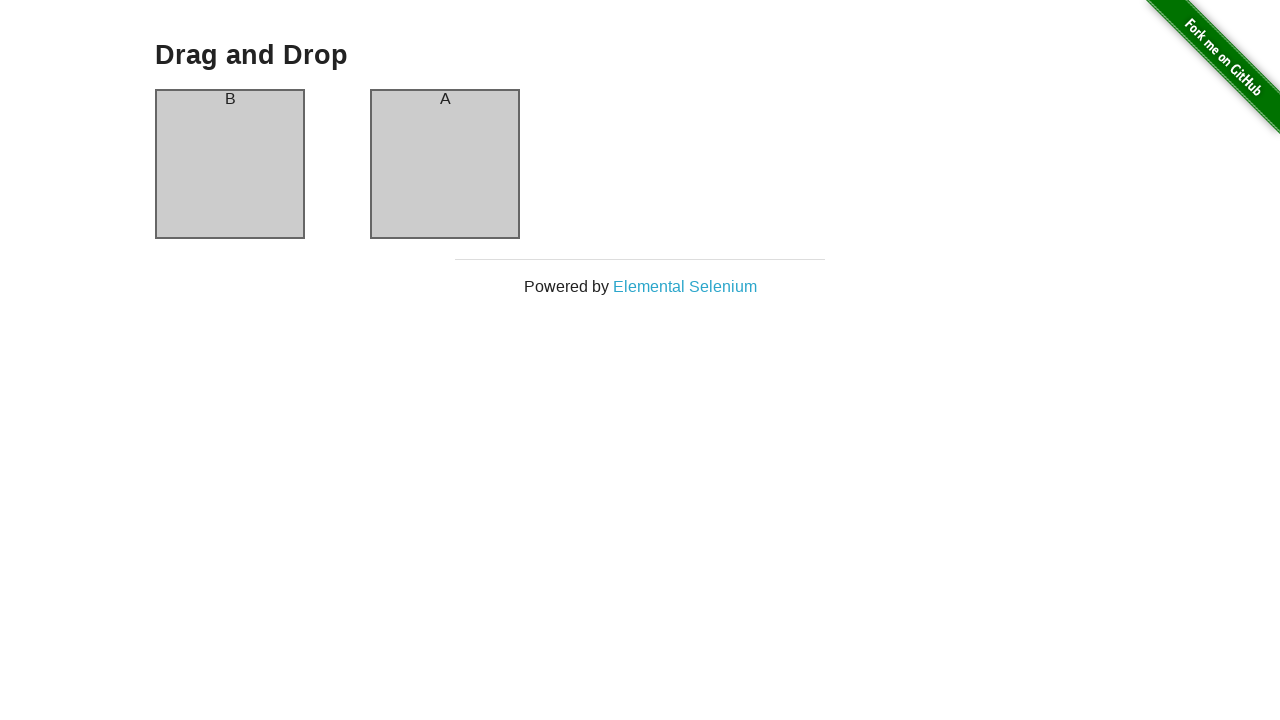

Retrieved text content from target element
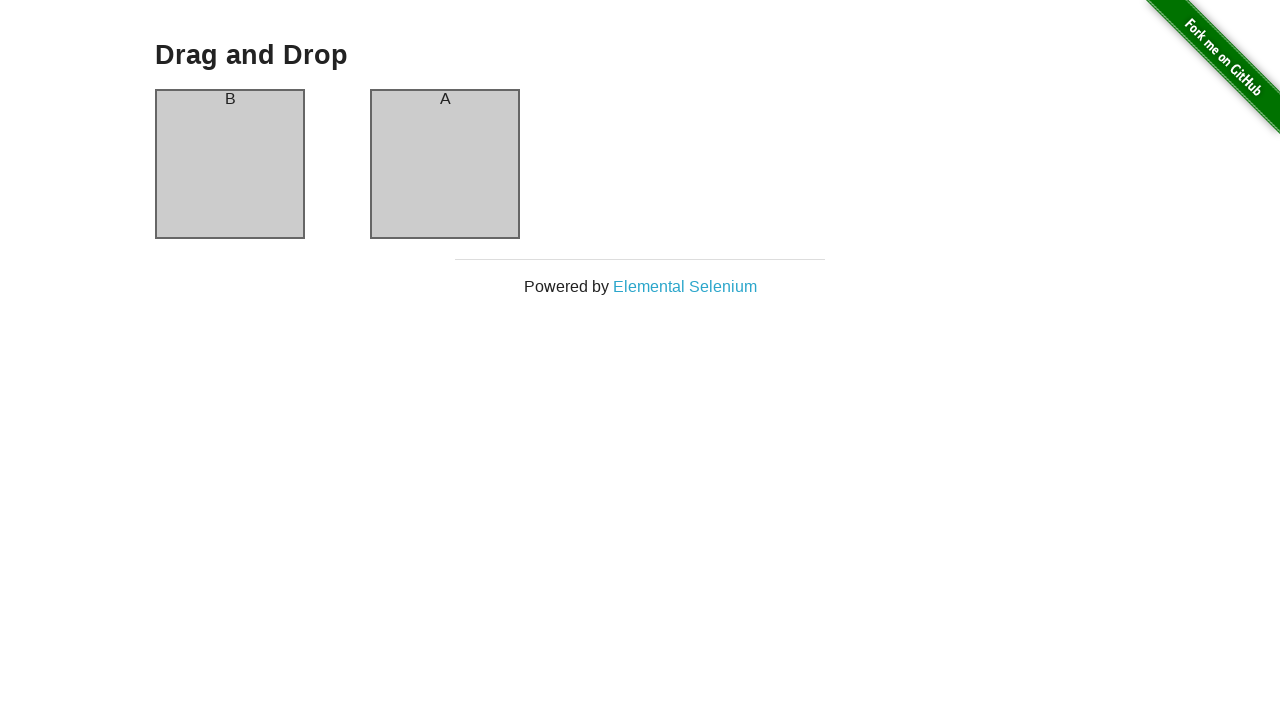

Verified: target element text is 'A' - drag and drop successful
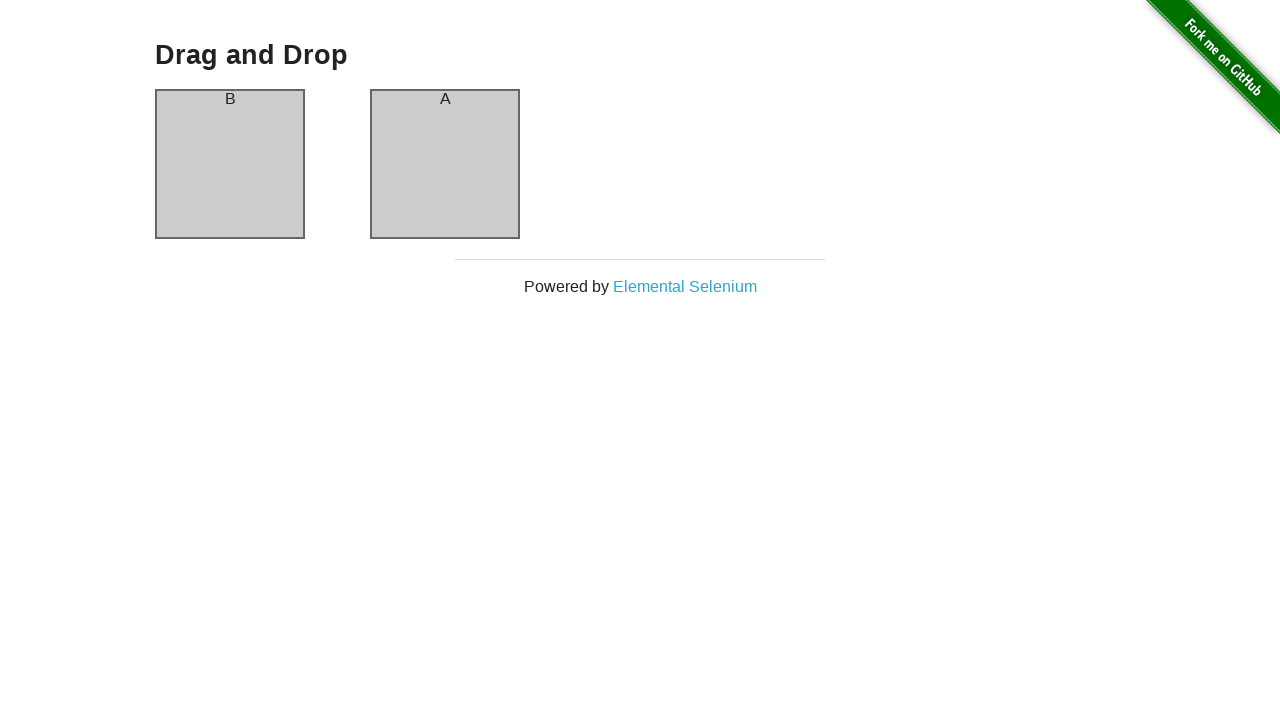

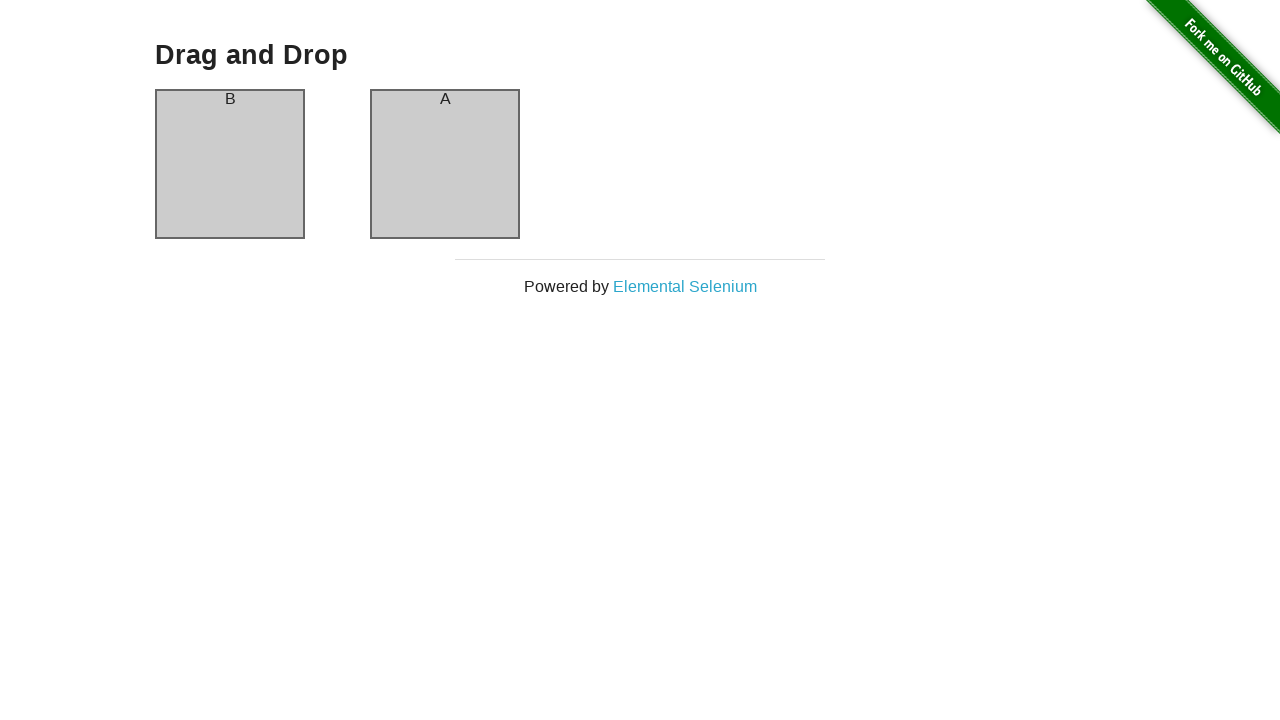